Tests input field functionality by clicking on an input element and typing a number sequence using keyboard input

Starting URL: https://the-internet.herokuapp.com/inputs

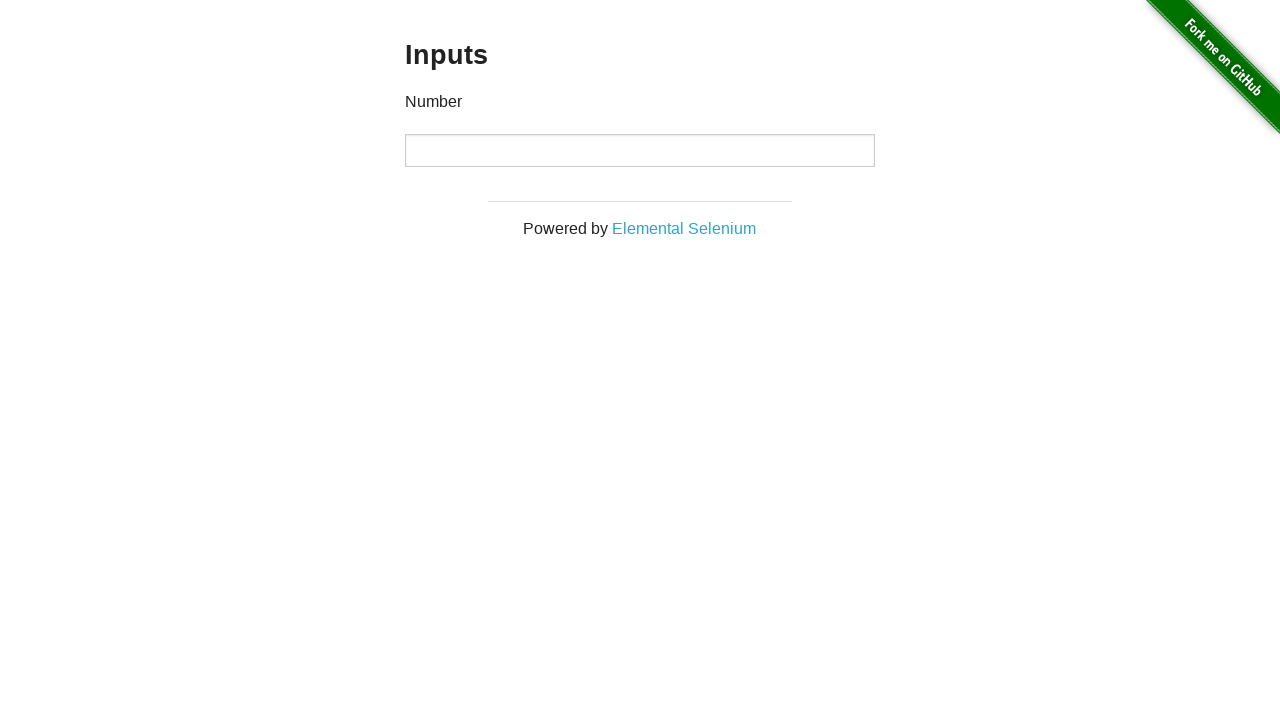

Clicked on the input field at (640, 150) on input
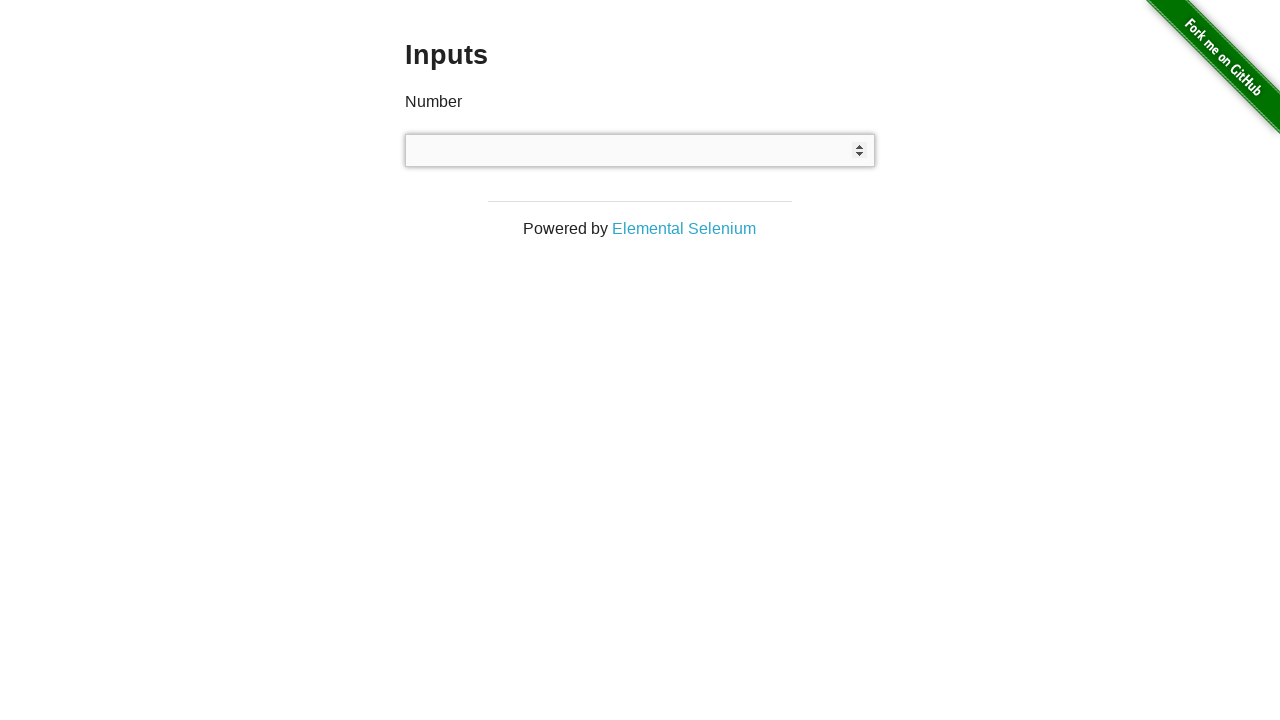

Typed number sequence '12345' using keyboard input
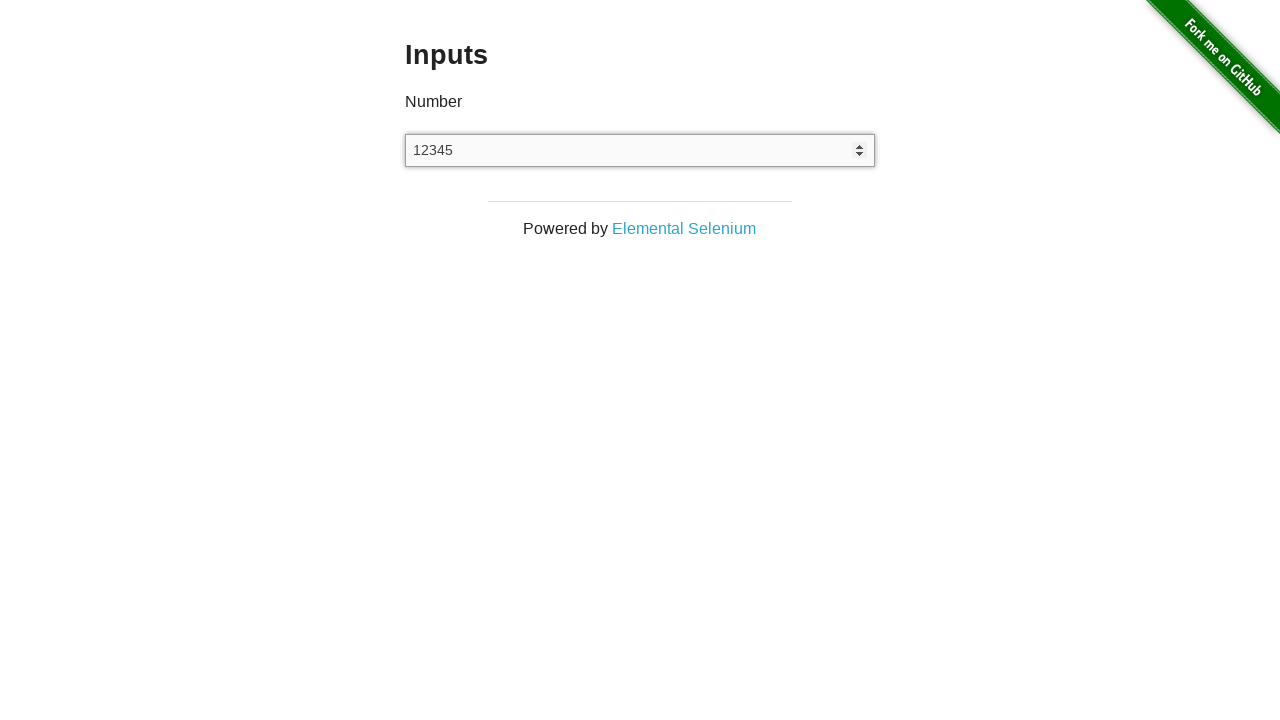

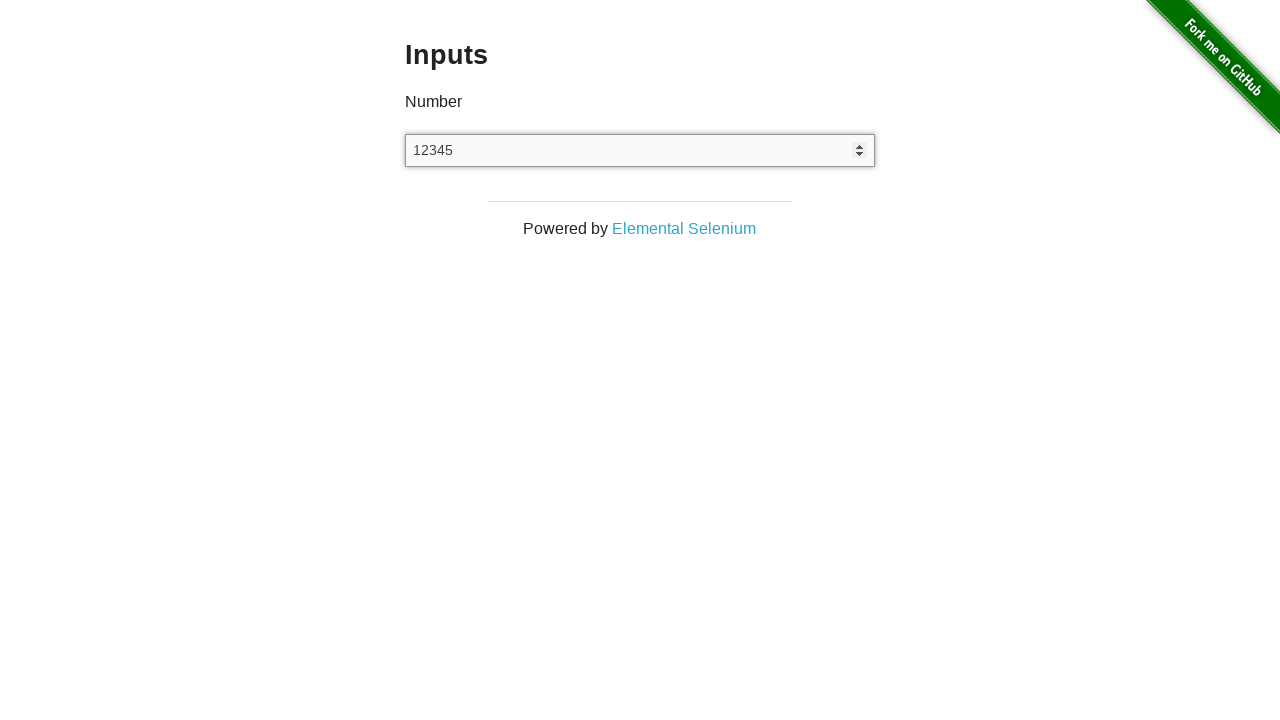